Tests adding custom text and verifies that the generated URL includes the custom text.

Starting URL: https://placeholder-generator.dev.devtools.site

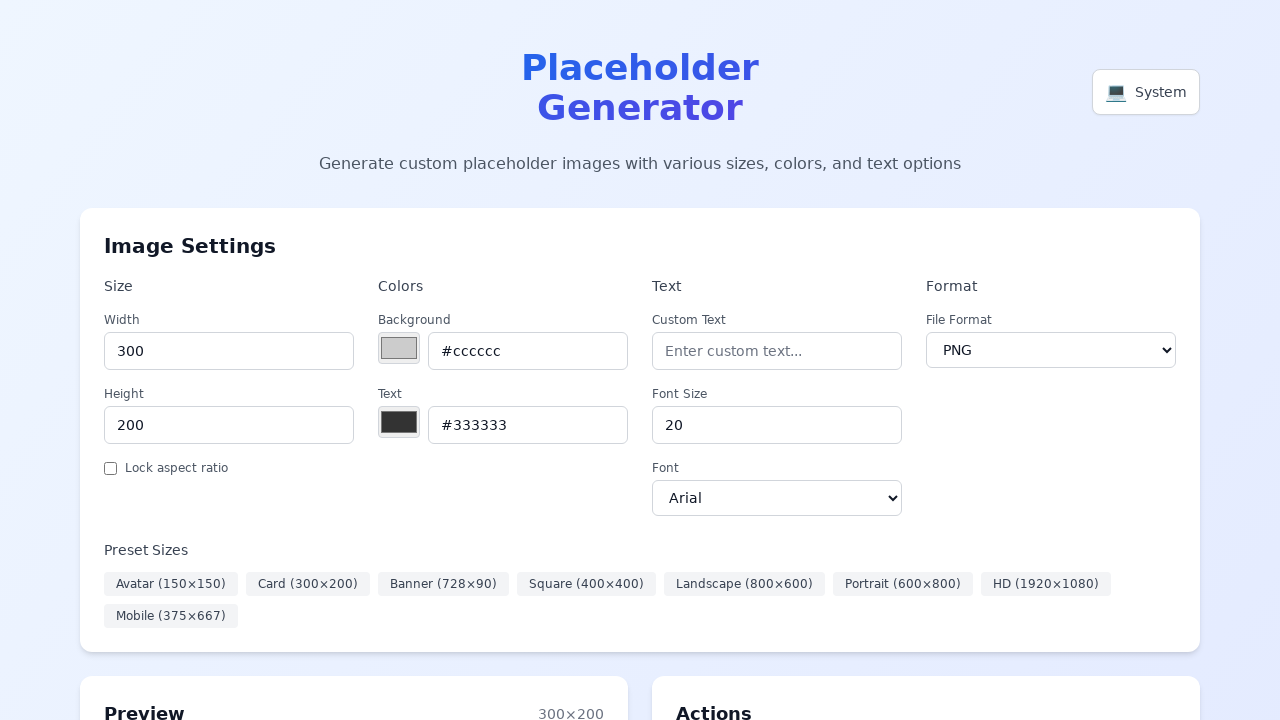

Waited 3 seconds for SPA to load
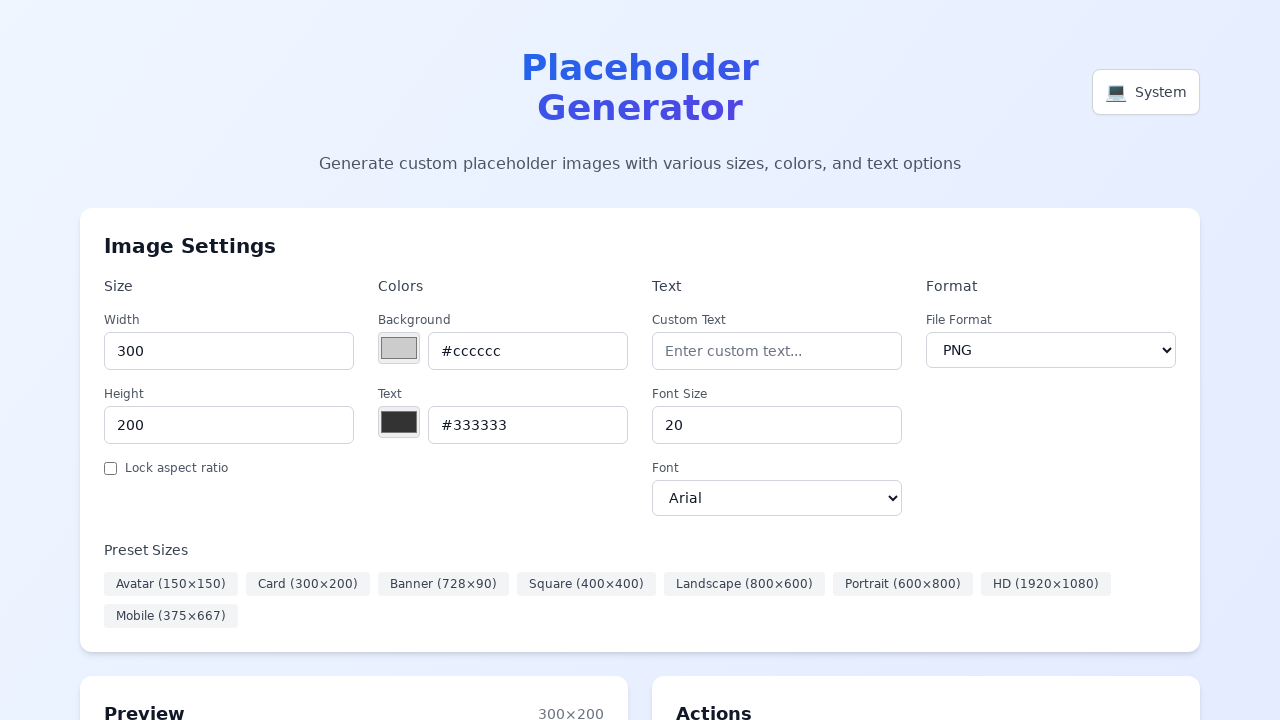

Filled custom text input with 'Hello World' on input#custom-text
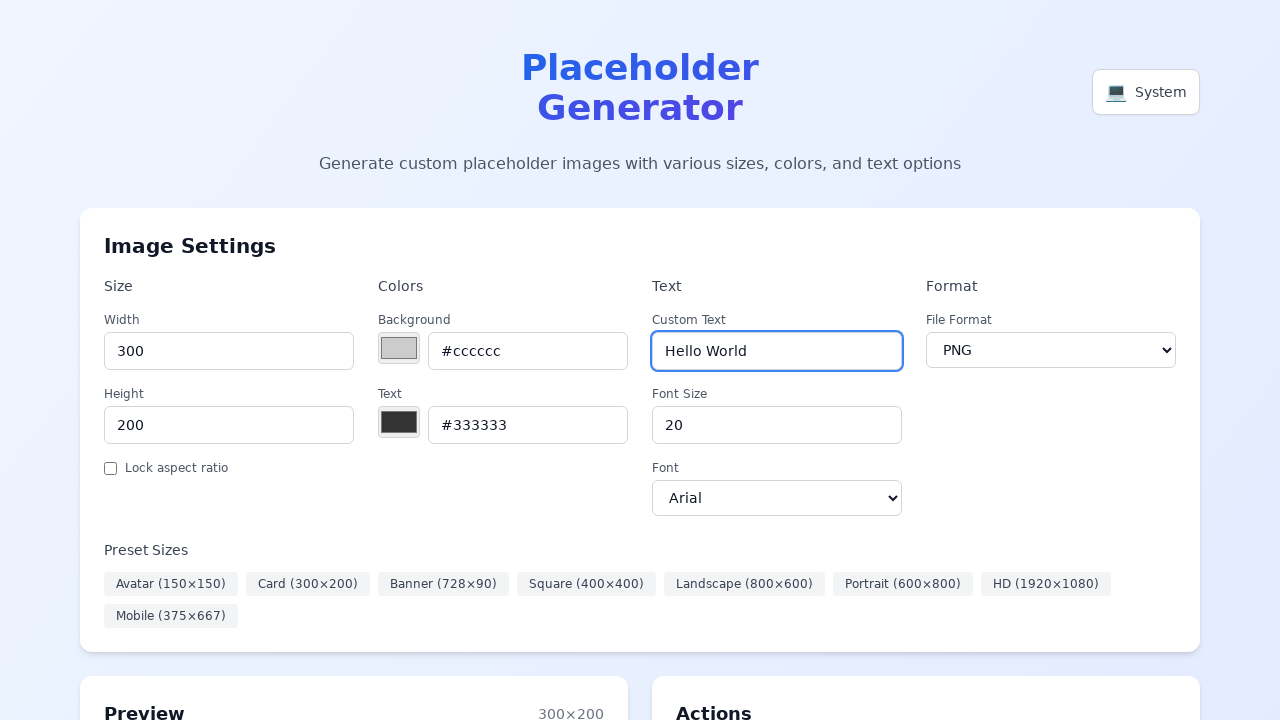

Waited 500ms for custom text to be processed
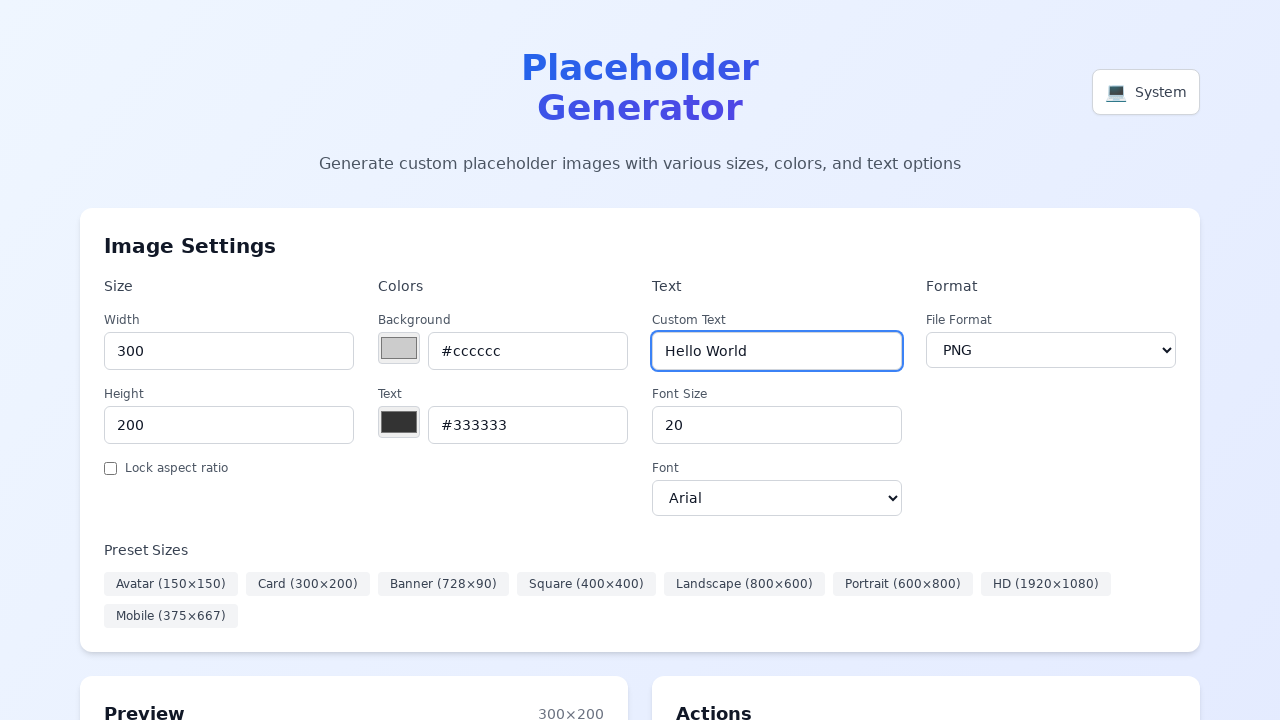

Located the readonly URL input field
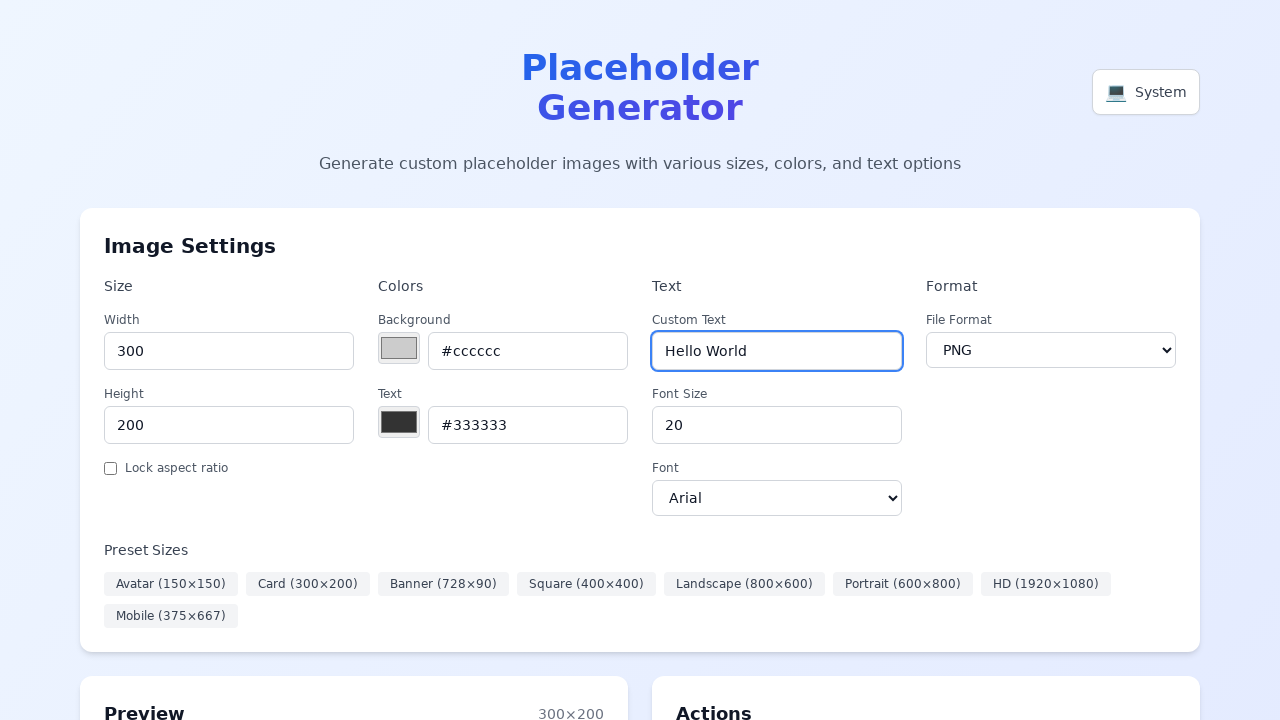

Retrieved the generated URL from the input field
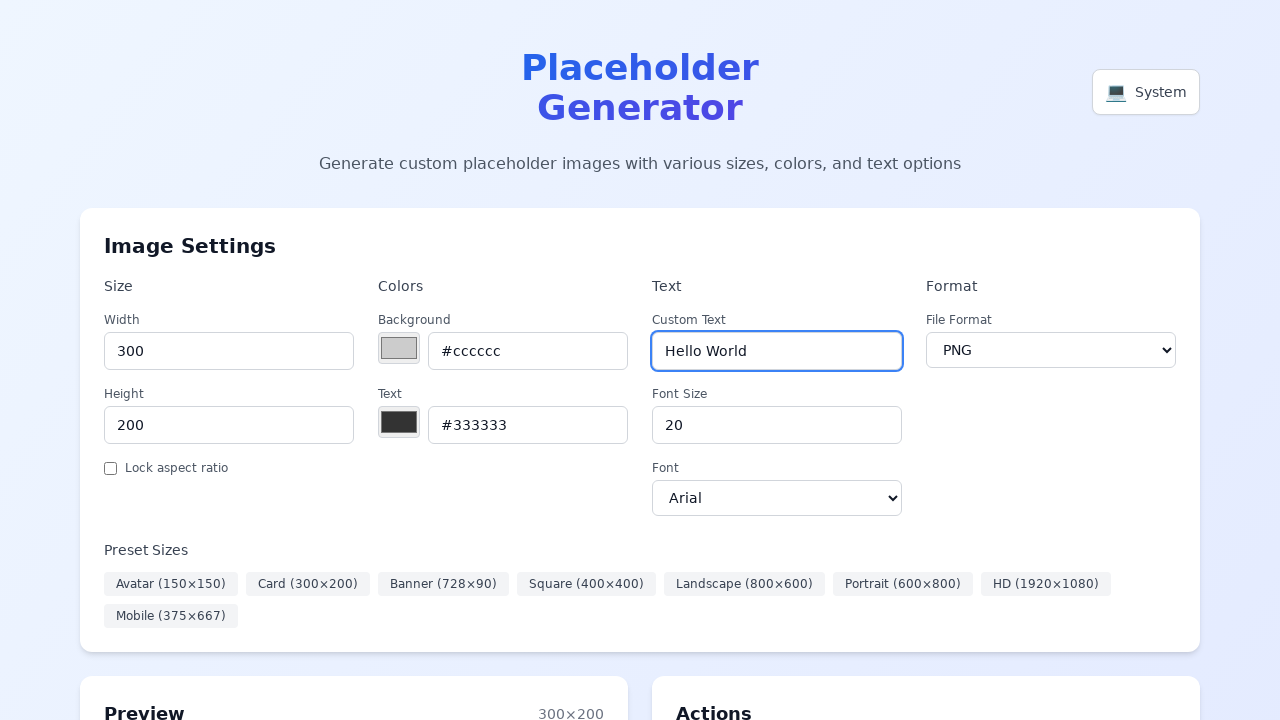

Verified that the generated URL includes the custom text 'Hello World' (encoded)
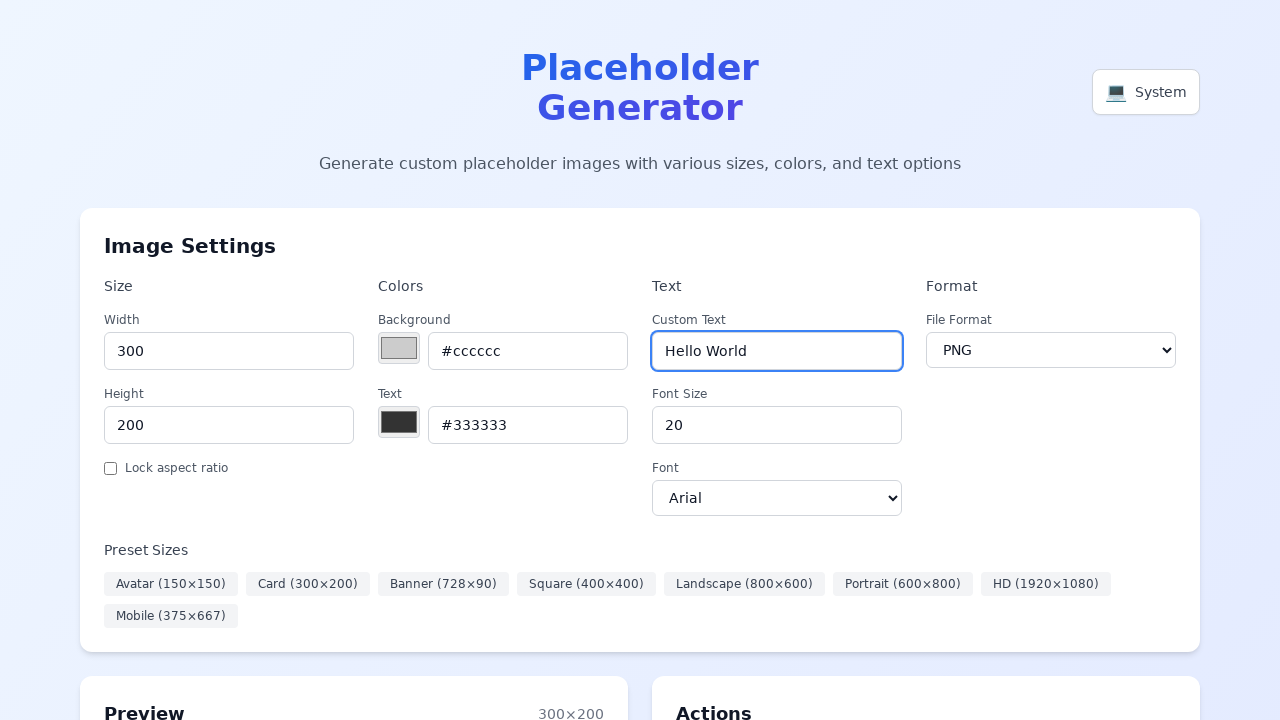

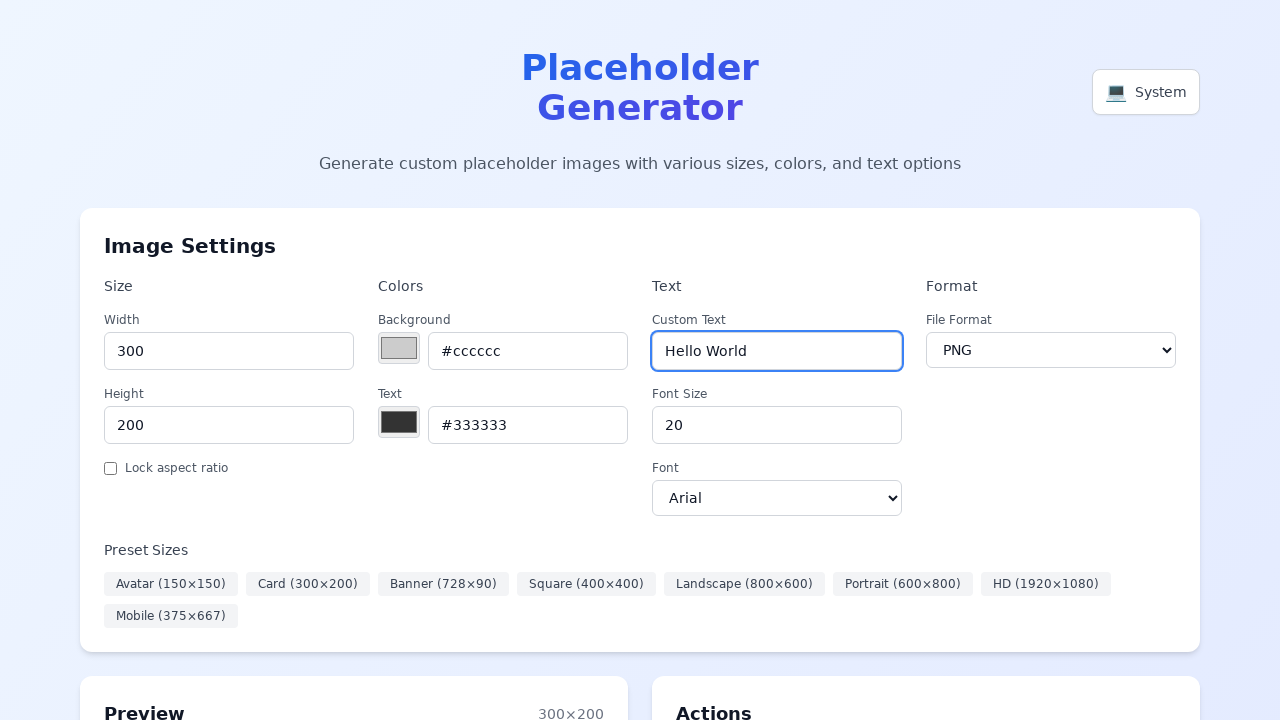